Tests menu display functionality by navigating to the restaurant homepage and clicking on the Menu section to view dishes and prices

Starting URL: https://cbarnc.github.io/Group3-repo-projects/

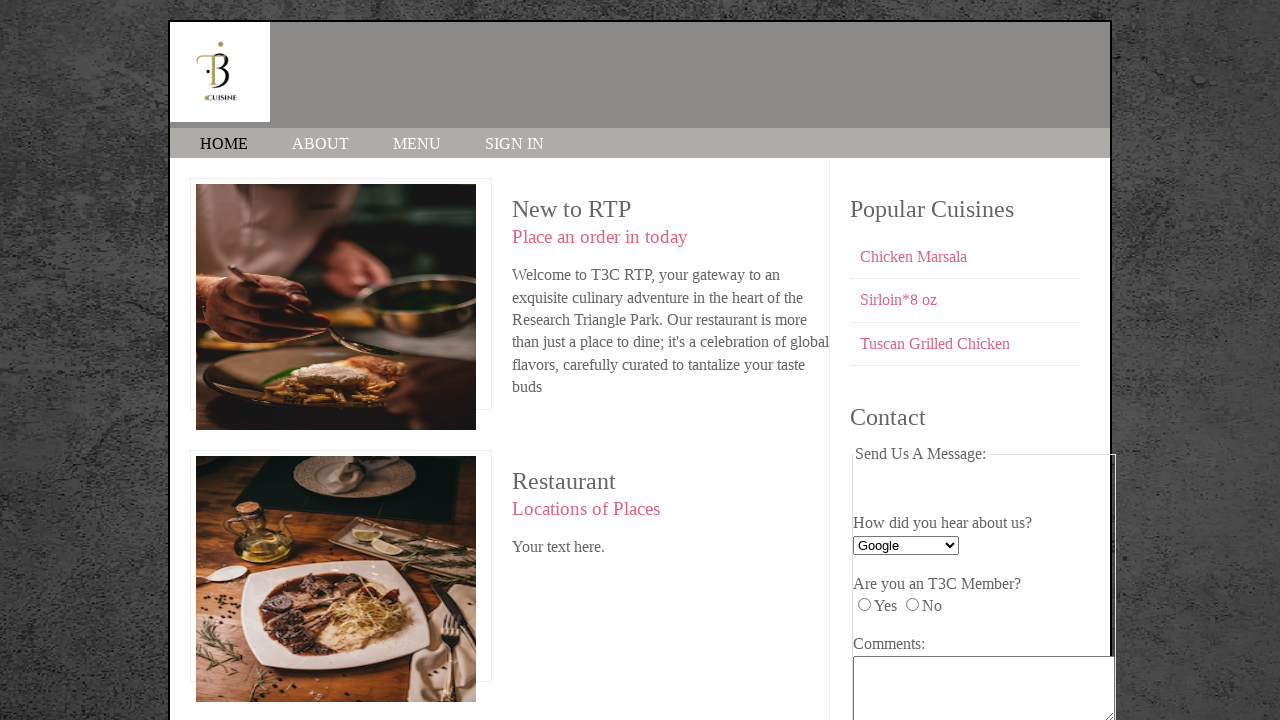

Navigated to restaurant homepage
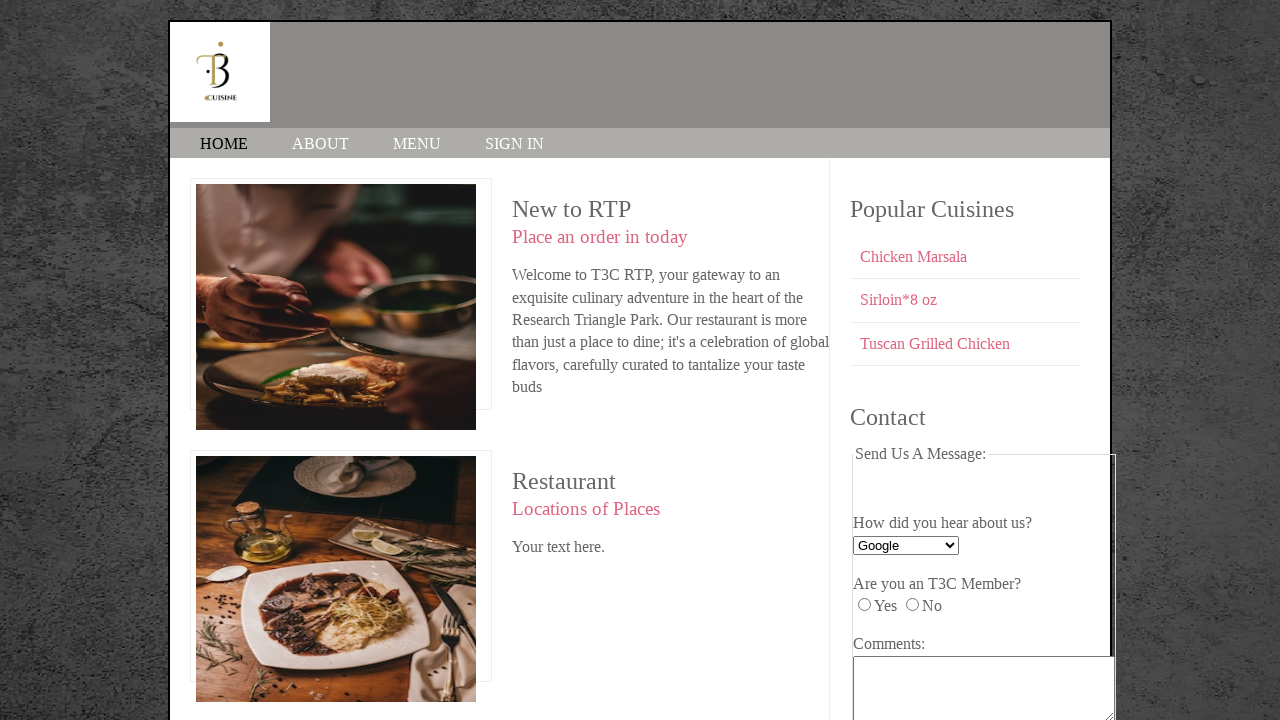

Clicked on MENU section link at (417, 144) on text=MENU
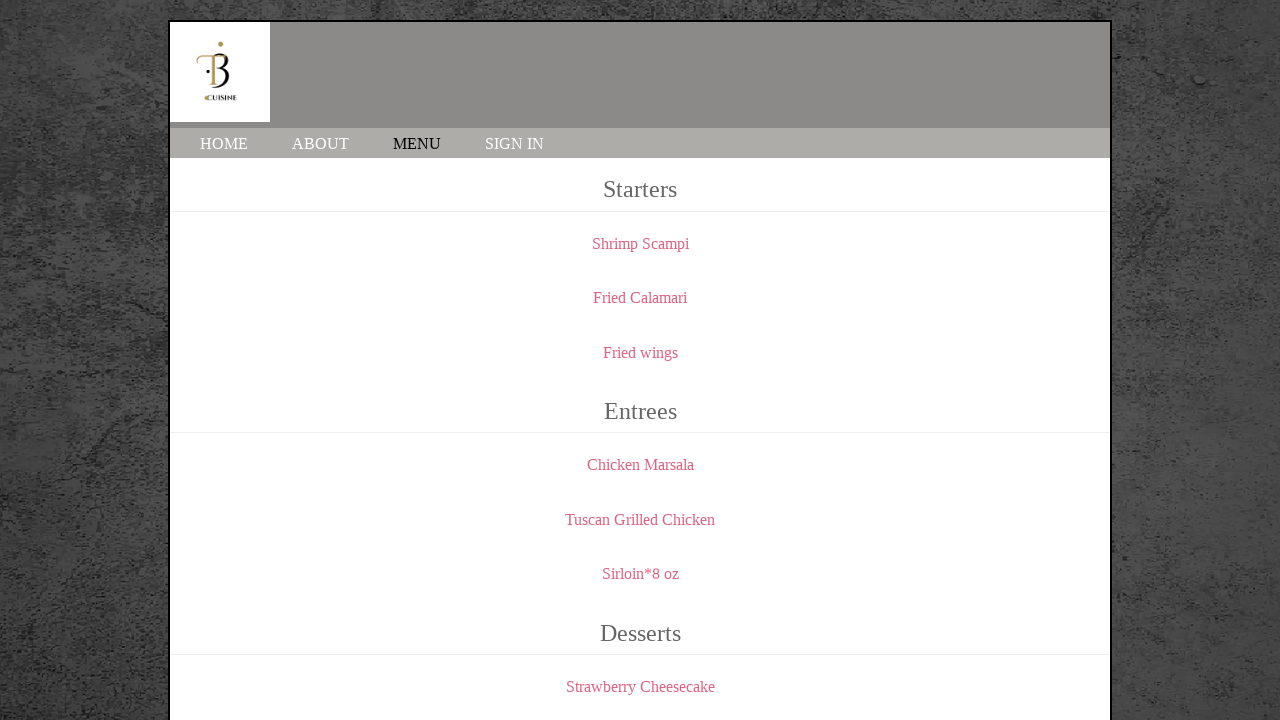

Menu items loaded and selector '.menu' became visible
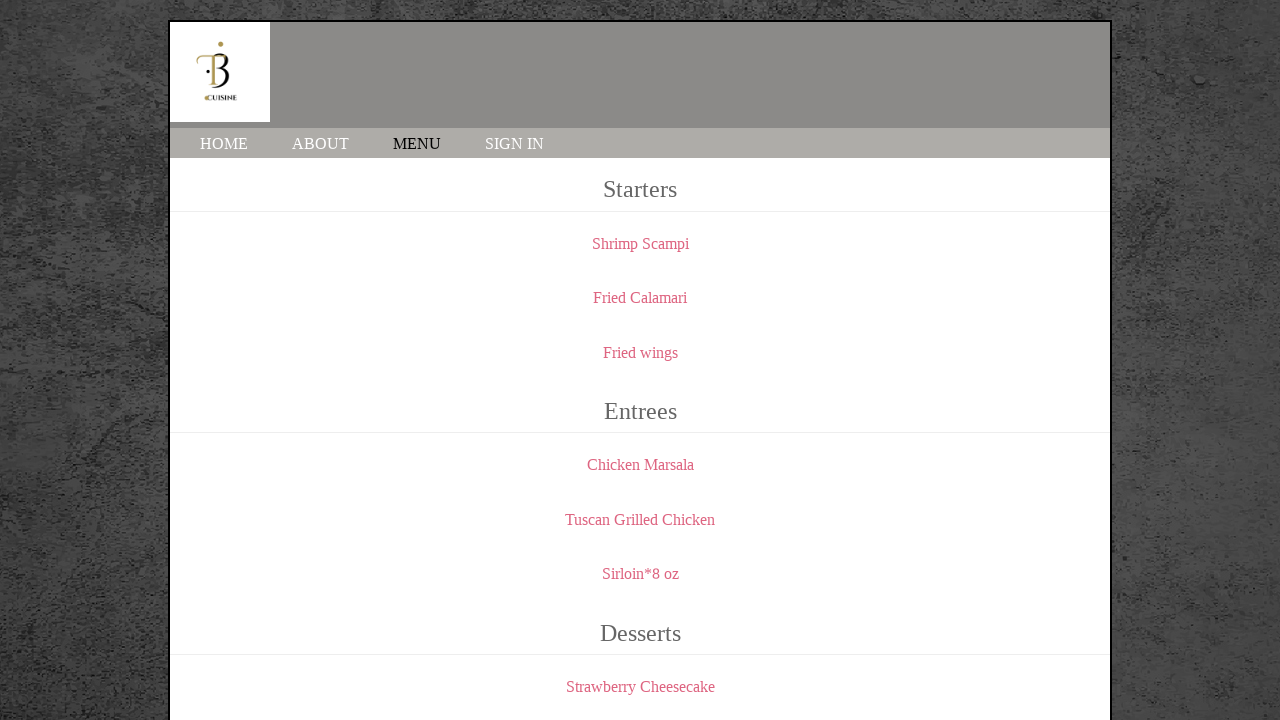

Retrieved all menu elements from page
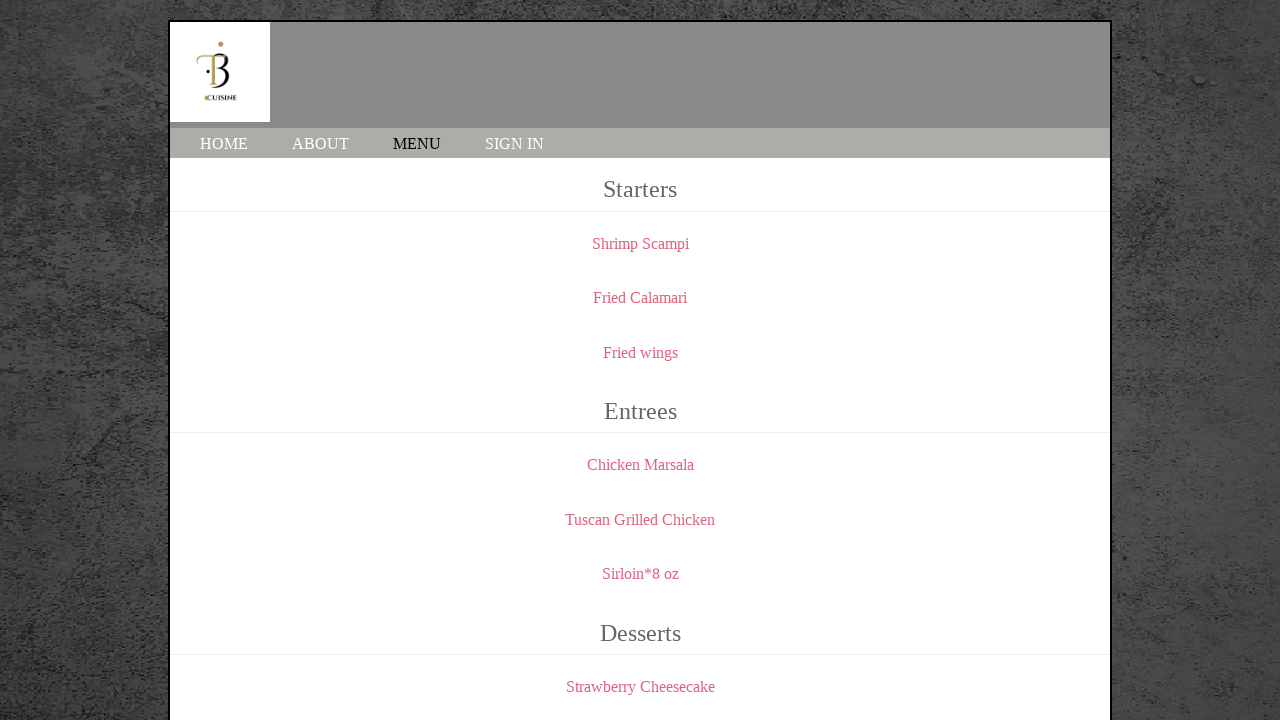

Verified that menu elements are present (assertion passed)
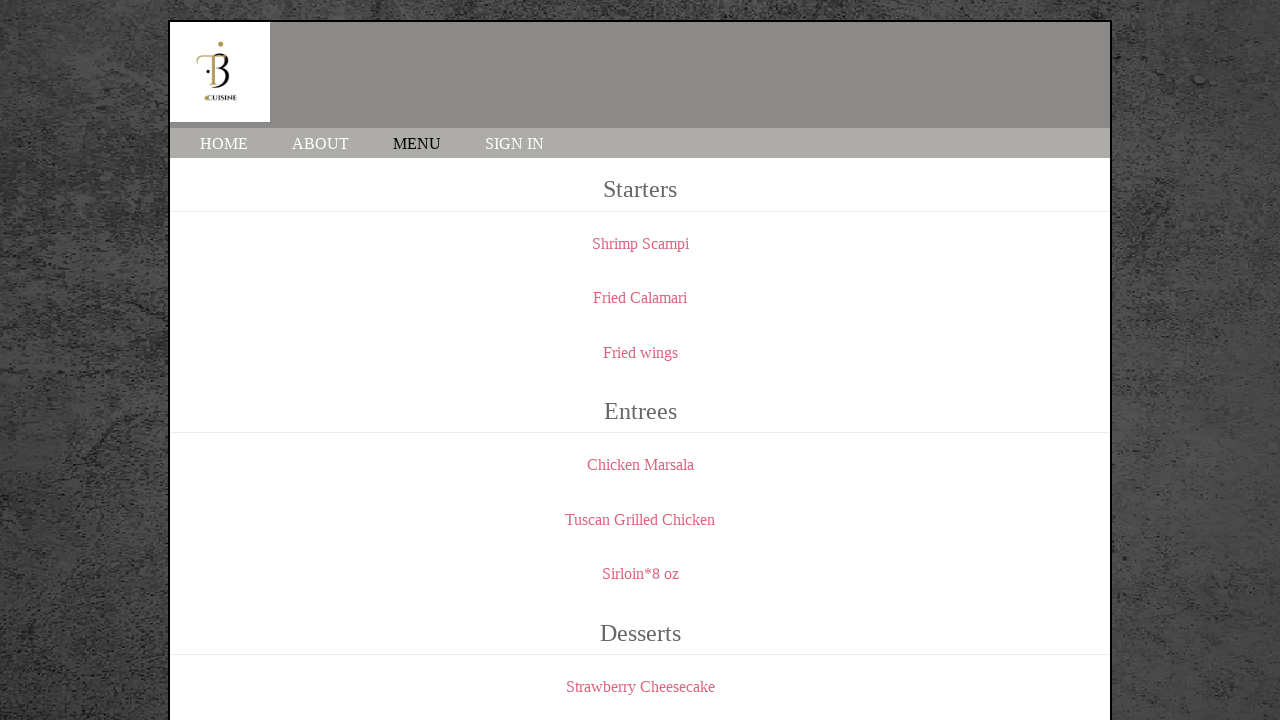

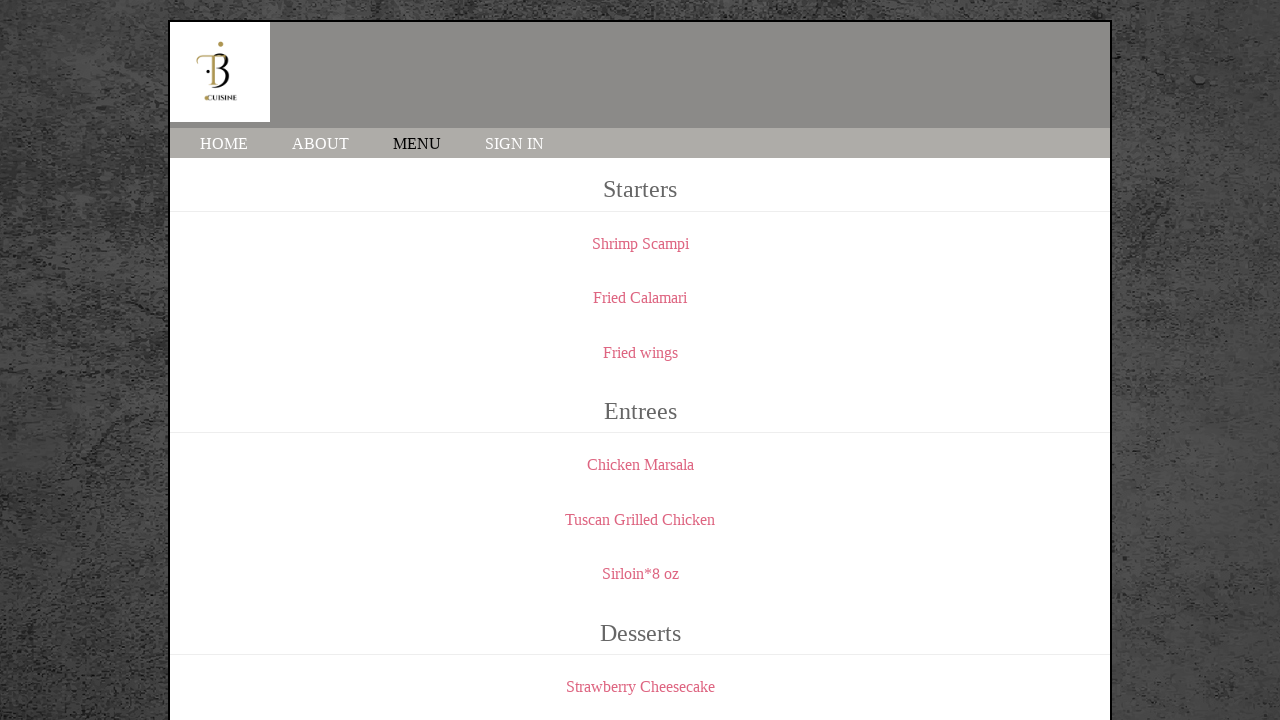